Navigates to the Xiaomi India website and locates an input element on the page to verify its presence.

Starting URL: https://www.mi.com/in

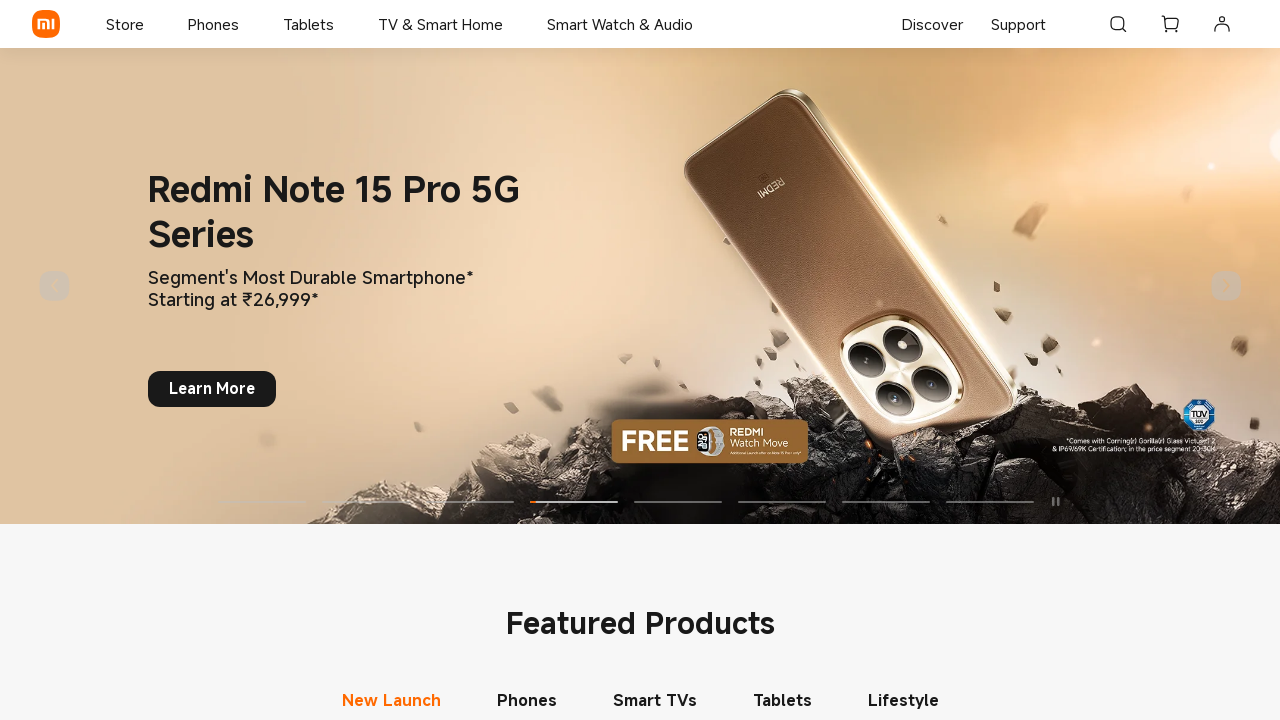

Waited for input element to be present on Xiaomi India website
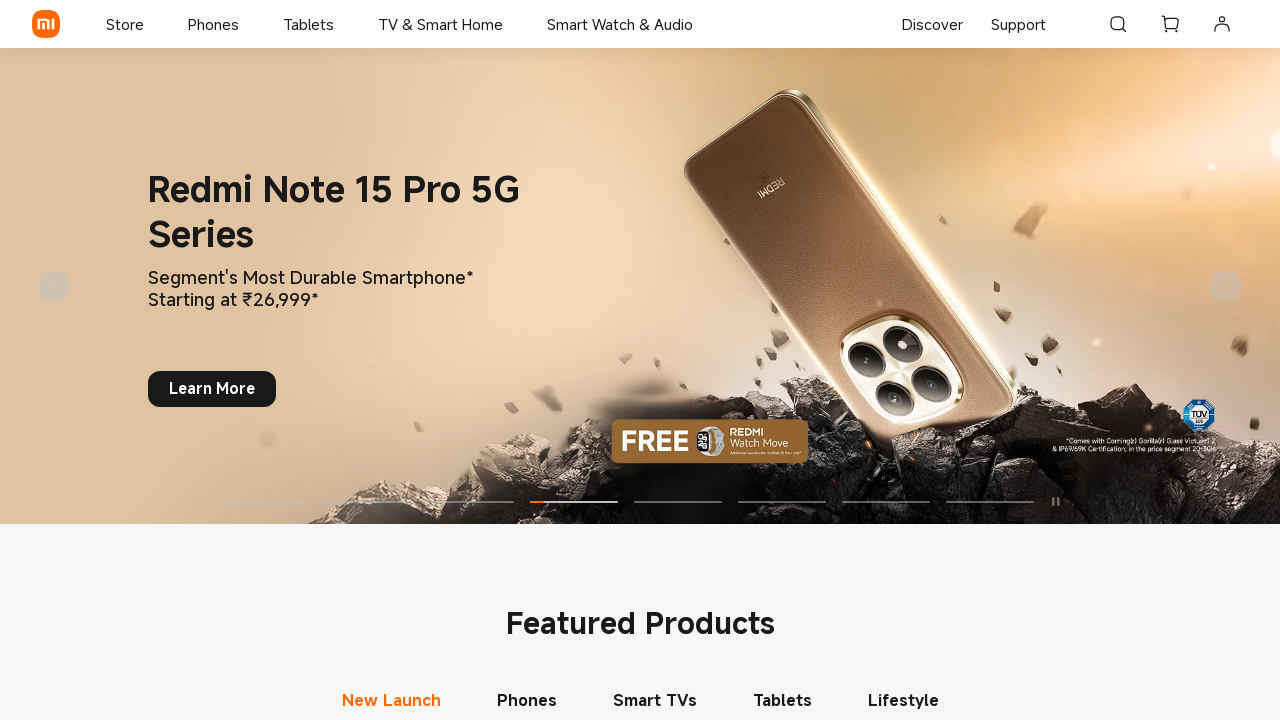

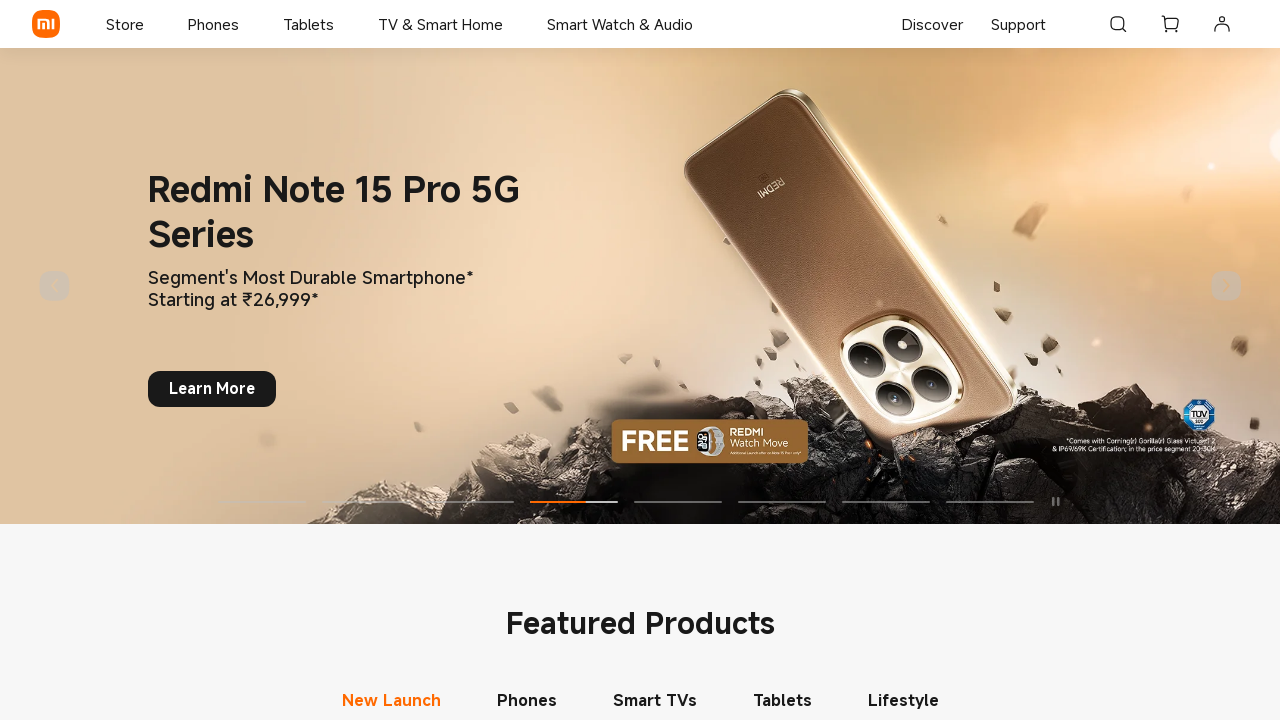